Tests the forgot password page by entering an invalid email address and verifying that an internal server error message is displayed

Starting URL: https://the-internet.herokuapp.com/forgot_password

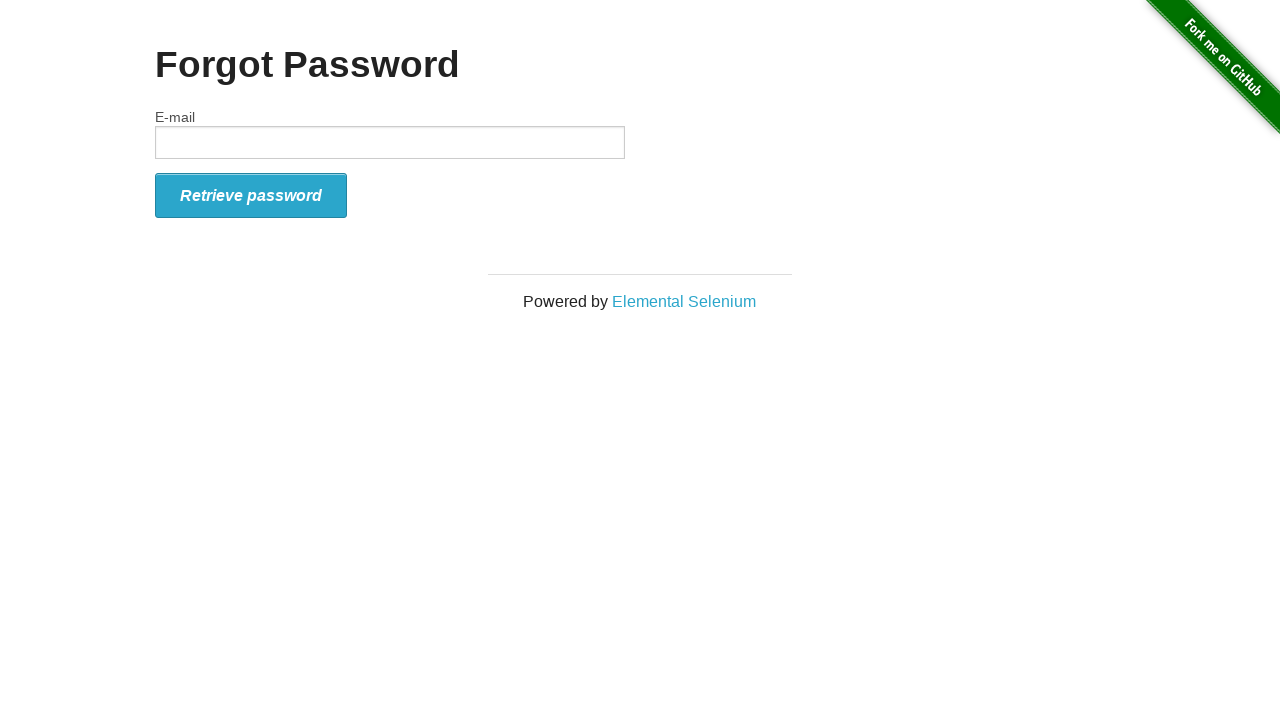

Filled email field with invalid input '*' on #email
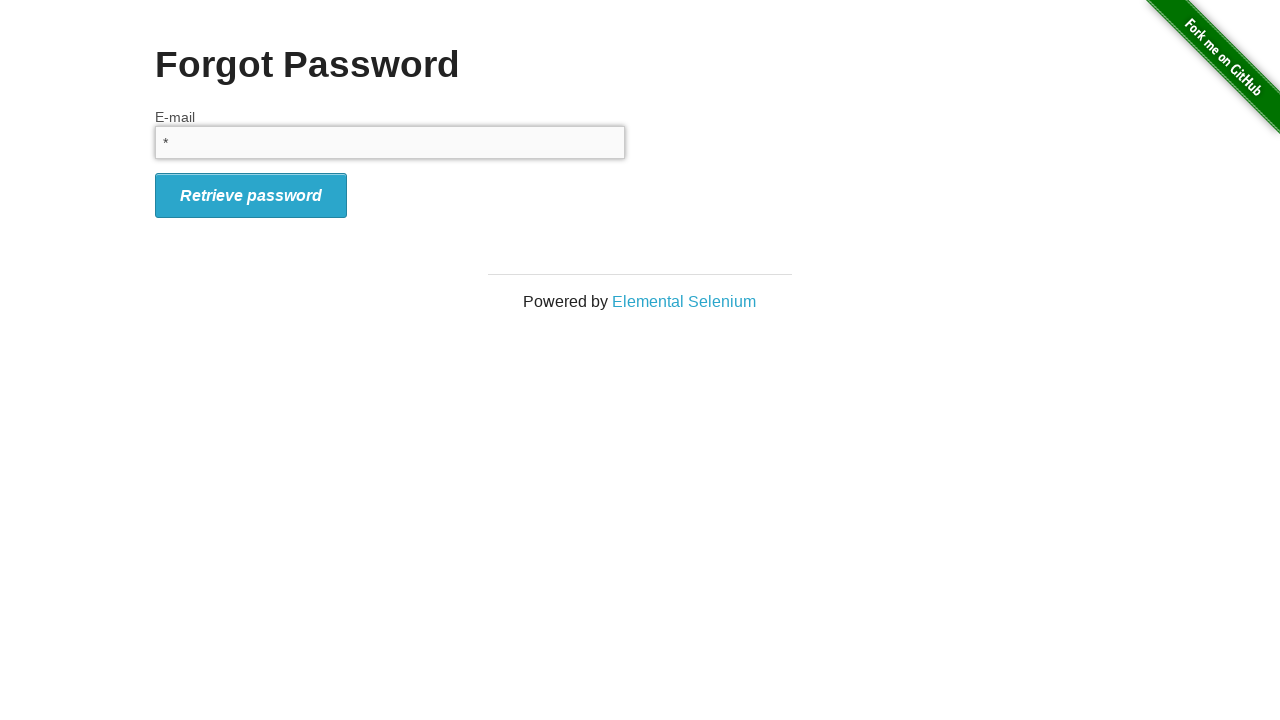

Clicked retrieve password button at (251, 195) on .radius
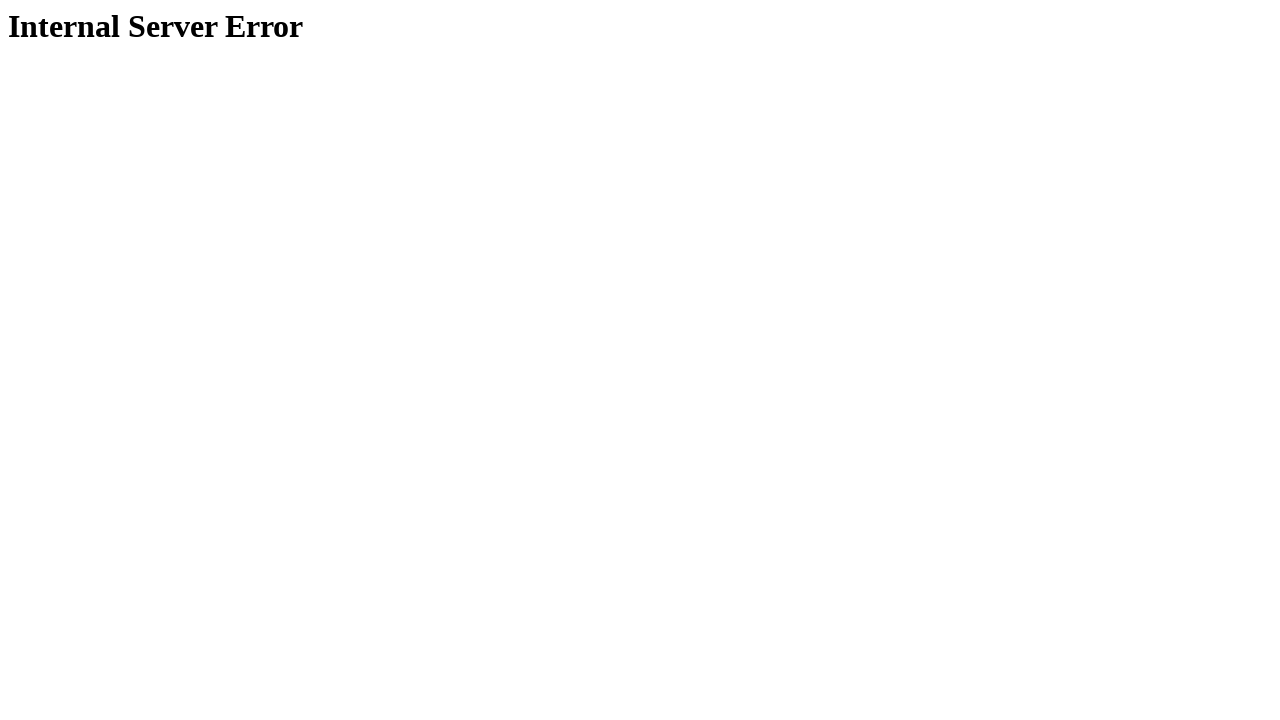

Internal server error message appeared
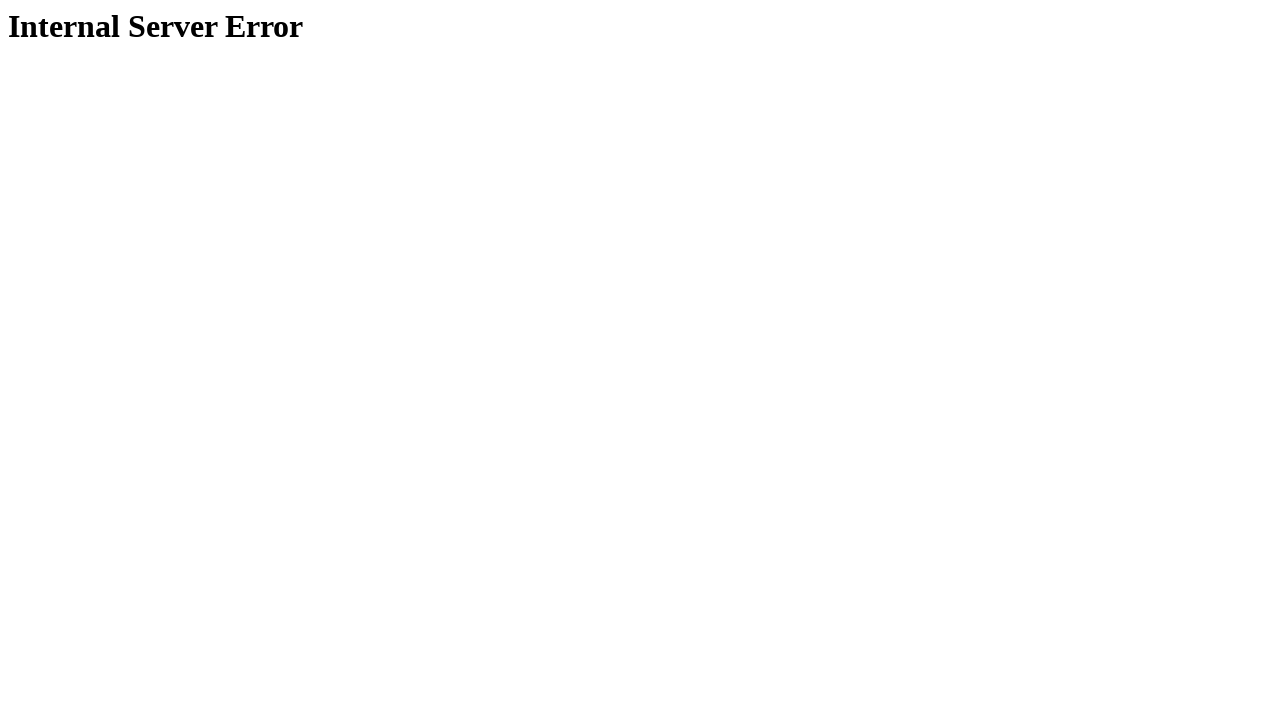

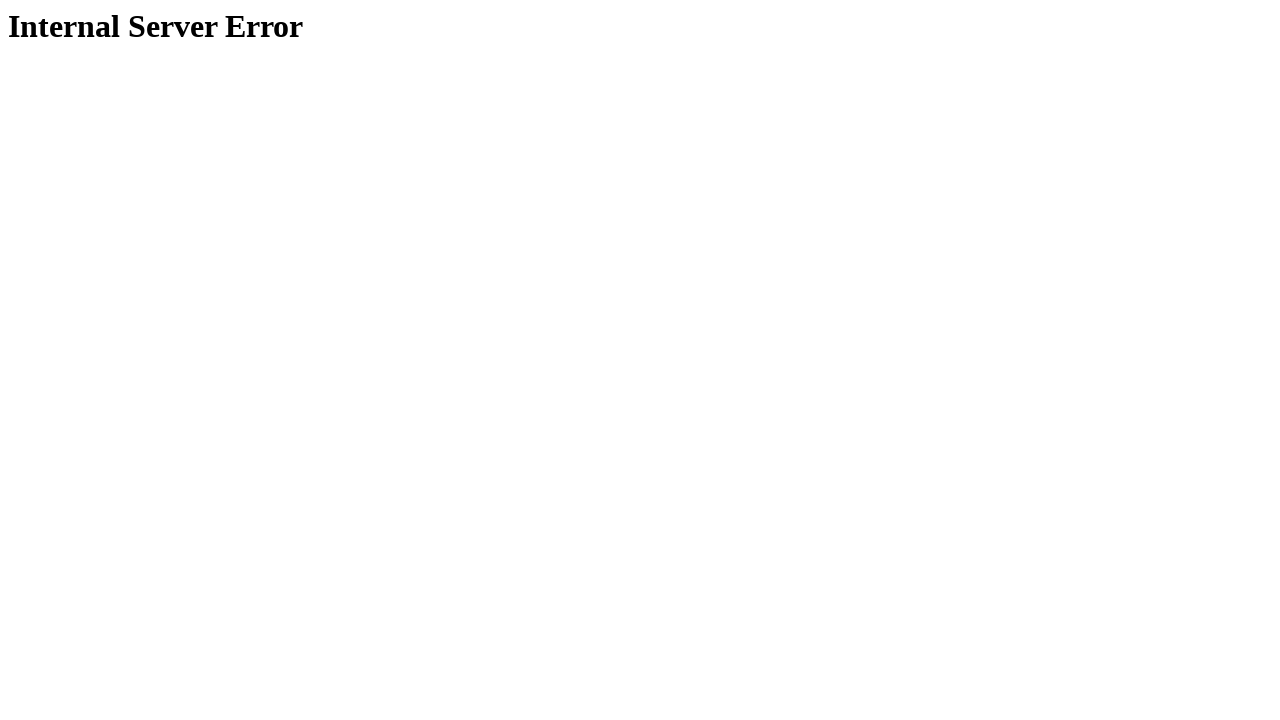